Tests alert handling by clicking a button that triggers an alert, accepting it, then clicking again and dismissing the alert, verifying the message changes accordingly

Starting URL: http://only-testing-blog.blogspot.com/2014/01/textbox.html

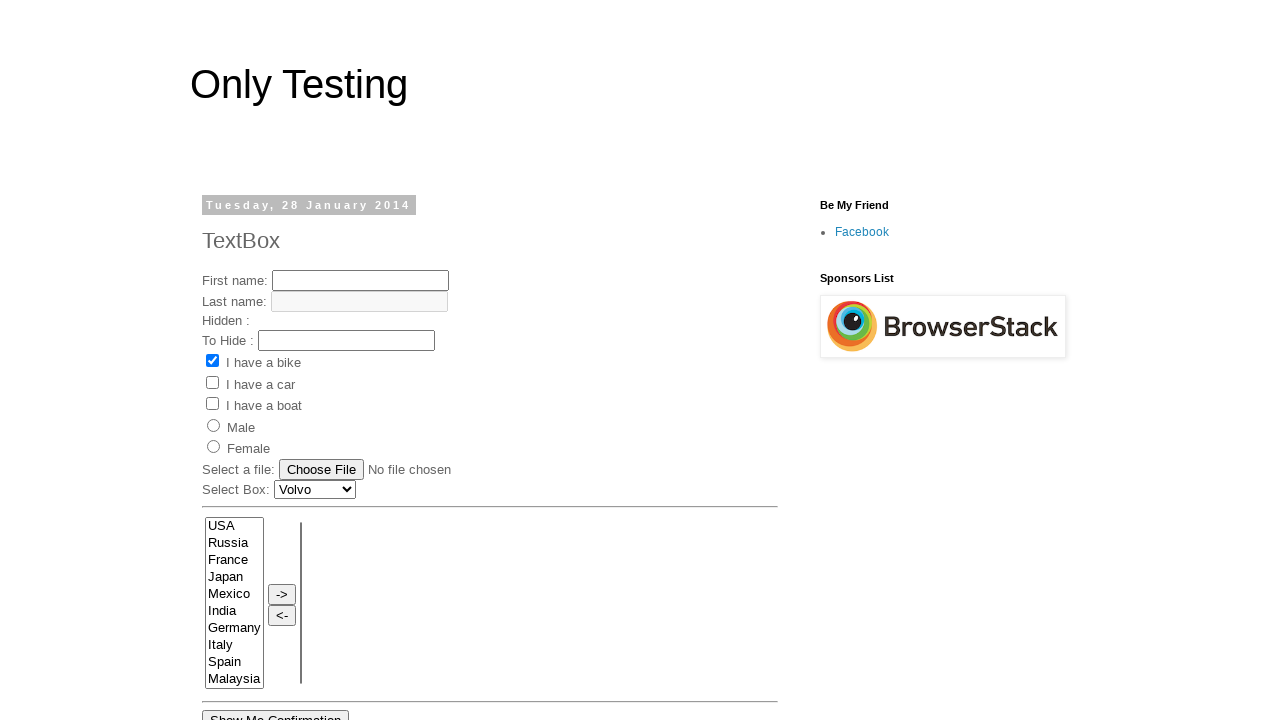

Clicked button to trigger first alert at (276, 710) on xpath=//*[@id='post-body-4292417847084983089']/div[1]/button[1]
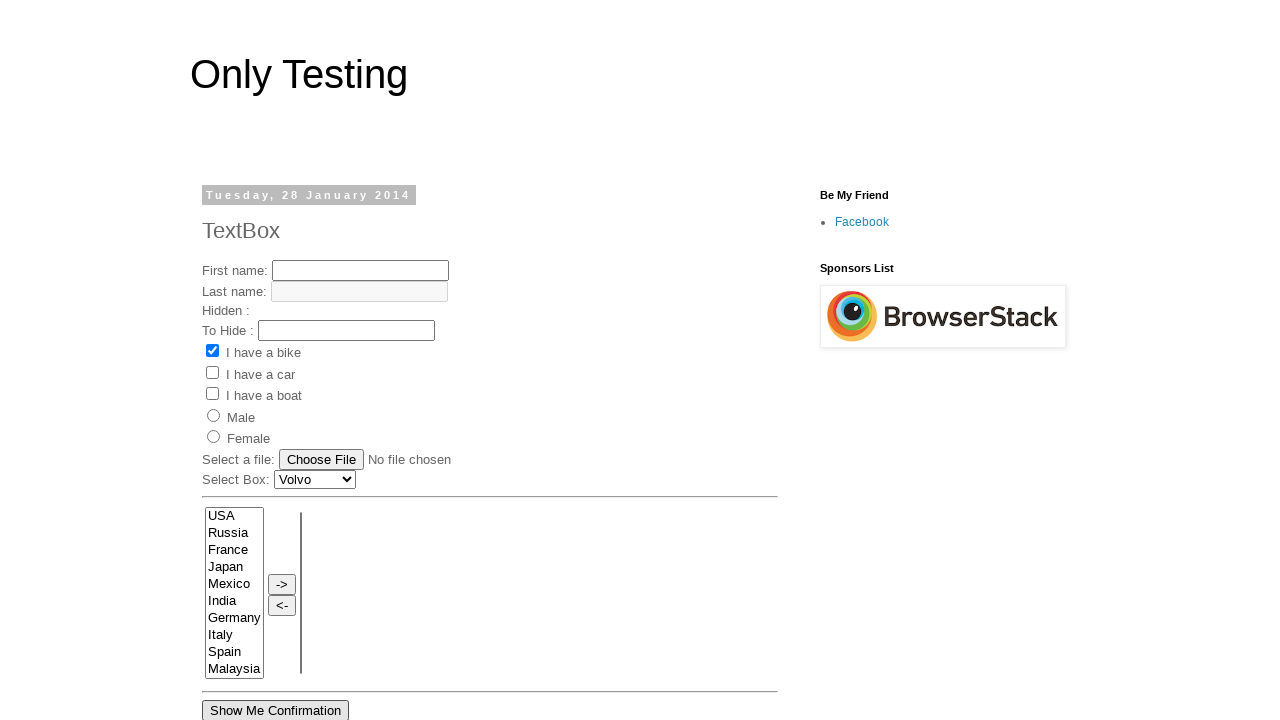

Set up dialog handler to accept alert
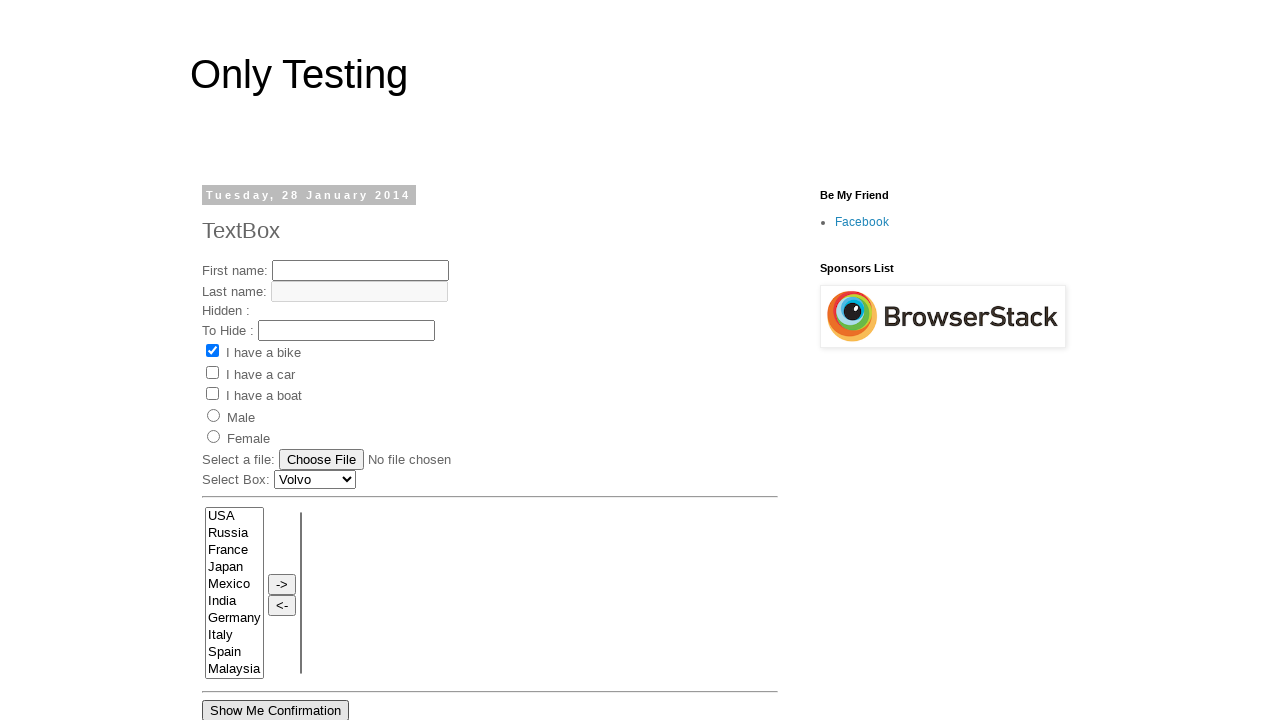

Waited 2 seconds for alert to be processed
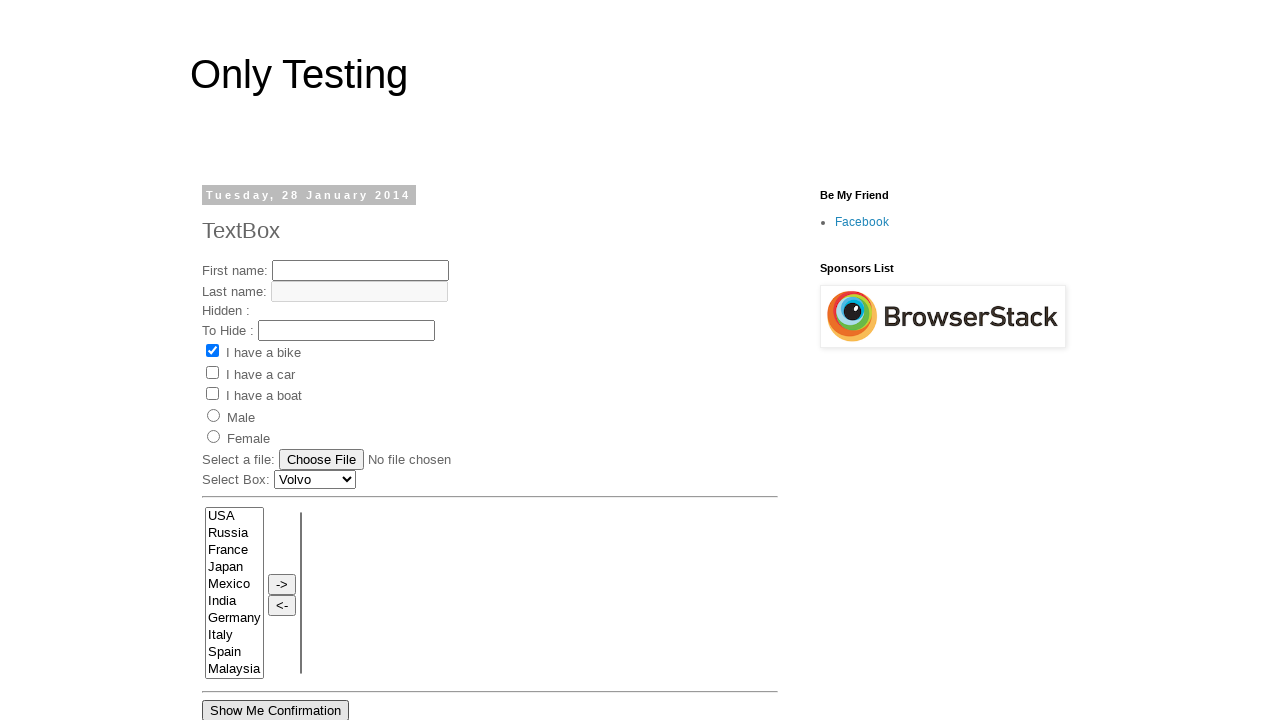

Located demo element for message verification
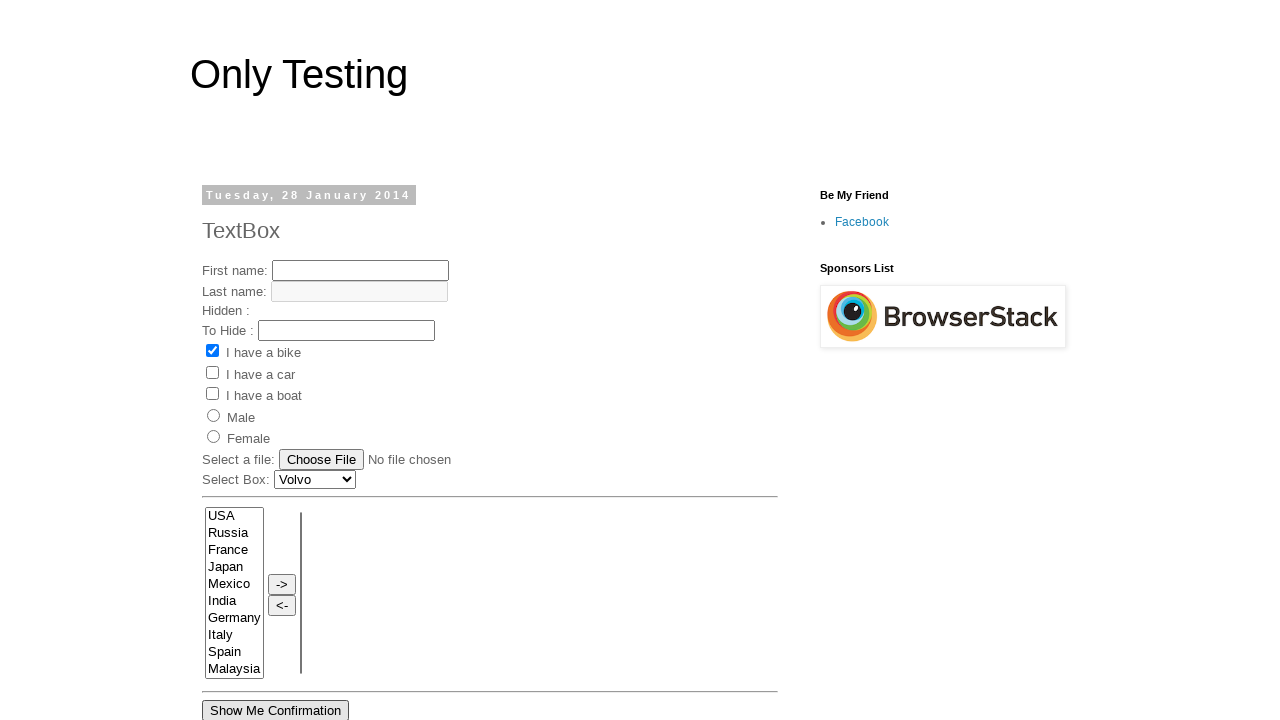

Retrieved message text: 'You pressed Cancel!'
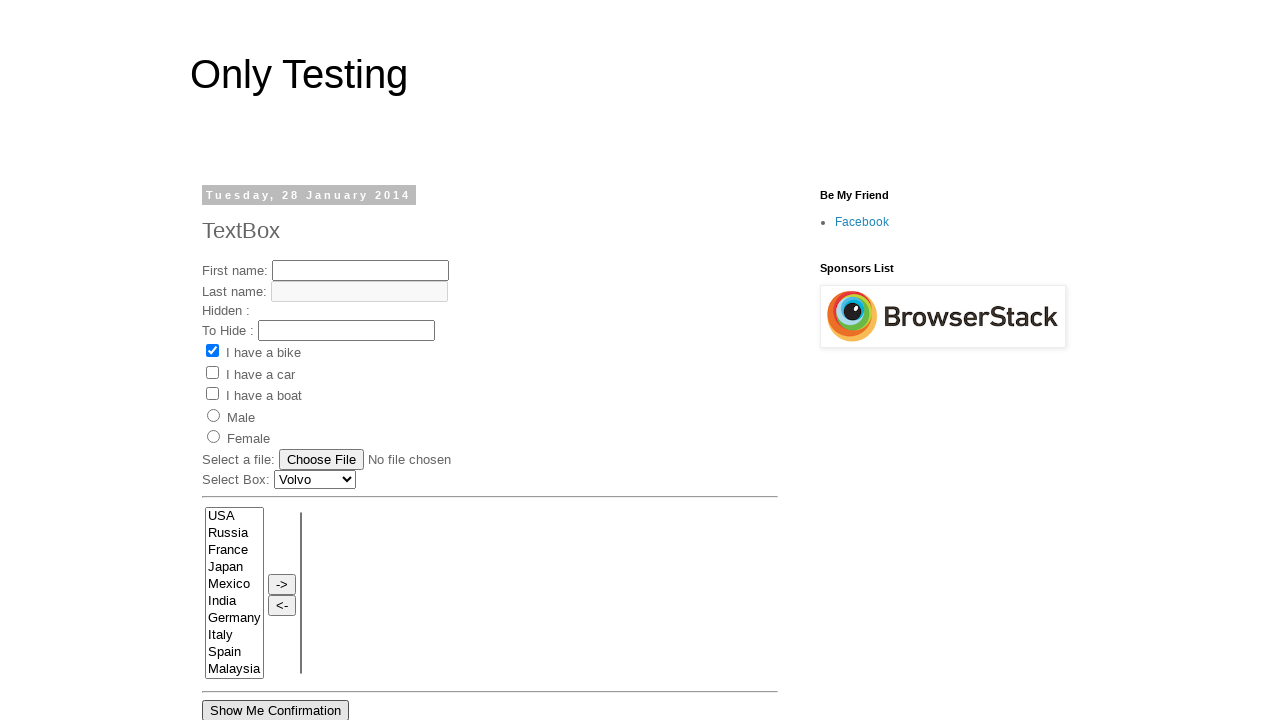

Clicked button to trigger second alert at (276, 710) on xpath=//*[@id='post-body-4292417847084983089']/div[1]/button[1]
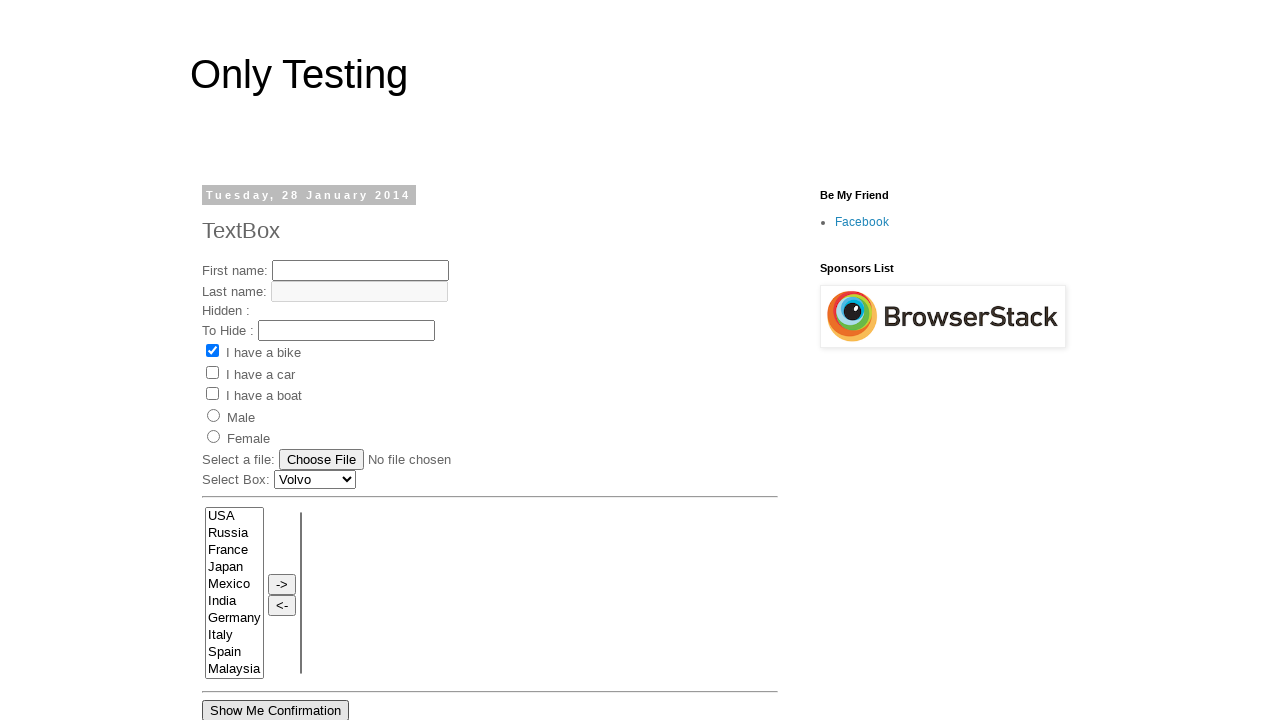

Set up dialog handler to dismiss alert
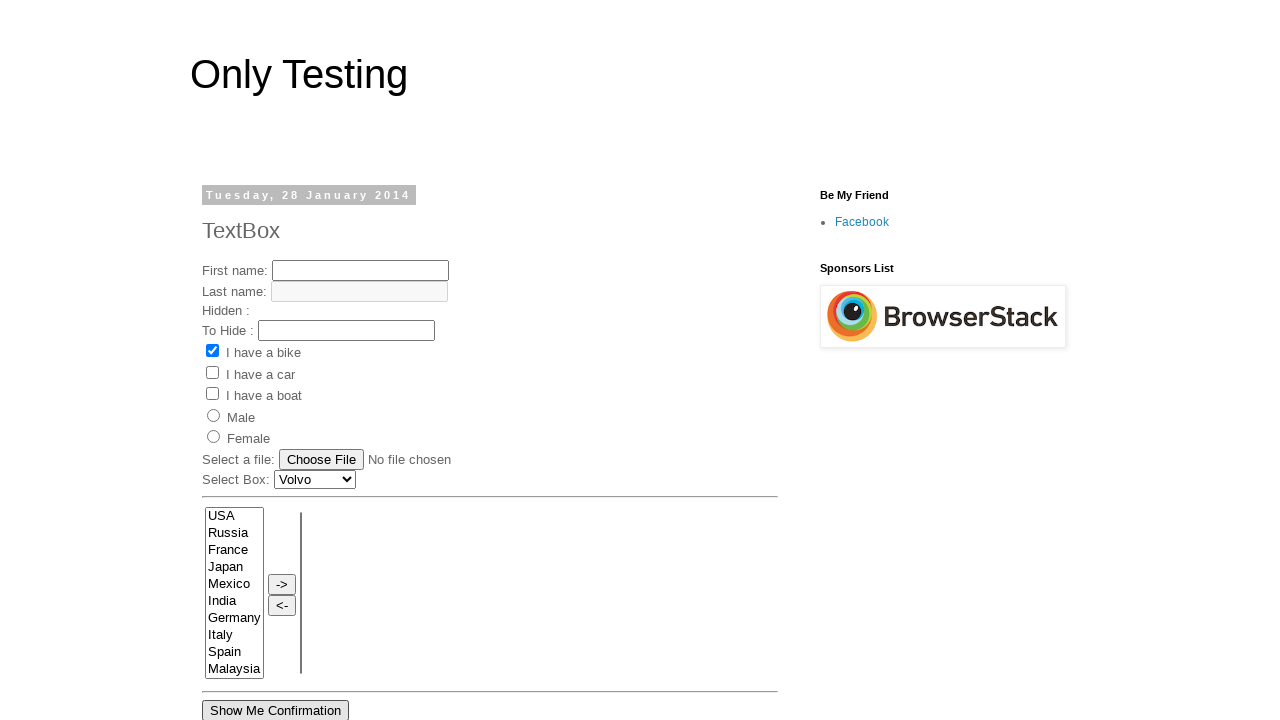

Waited 2 seconds for alert dismissal to be processed
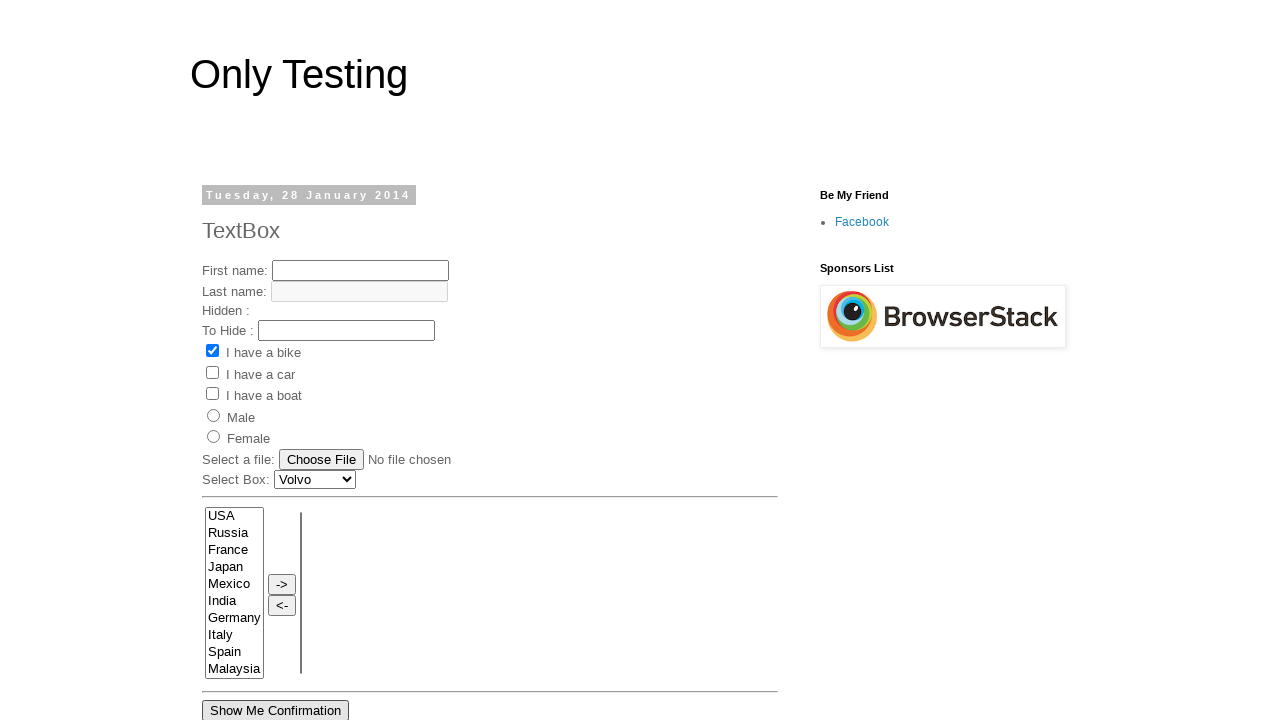

Retrieved updated message text: 'You pressed OK!'
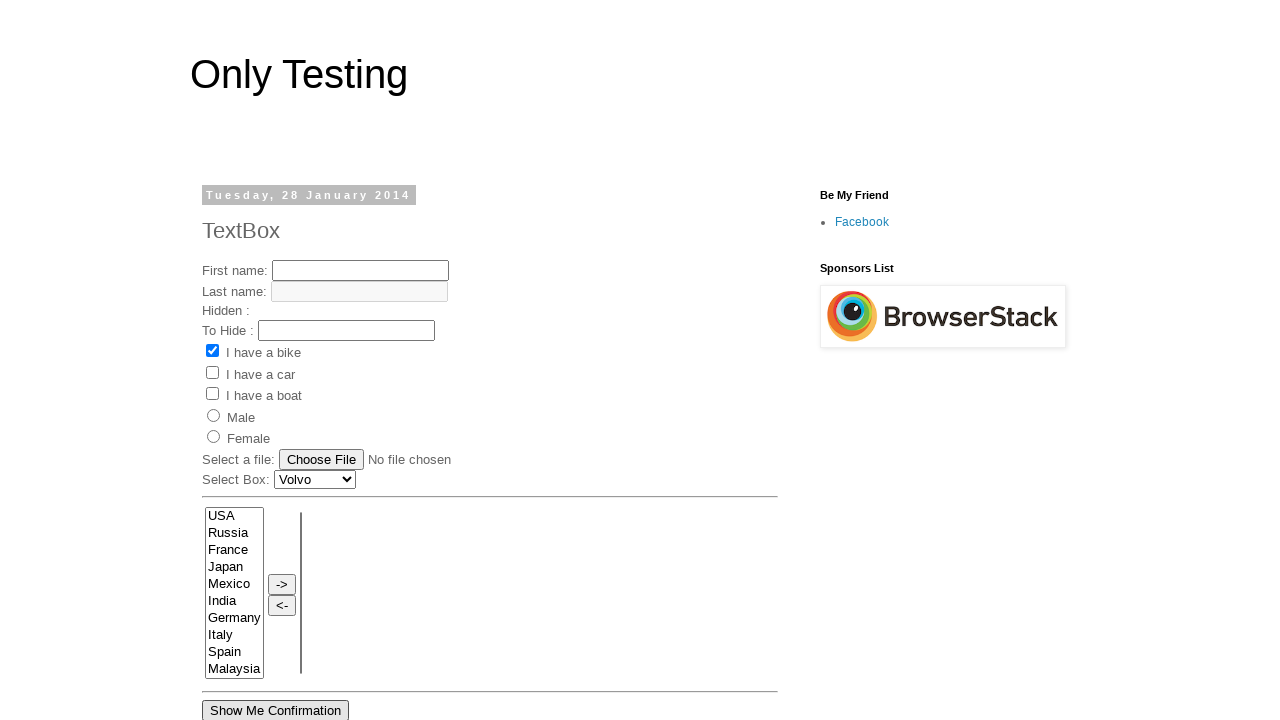

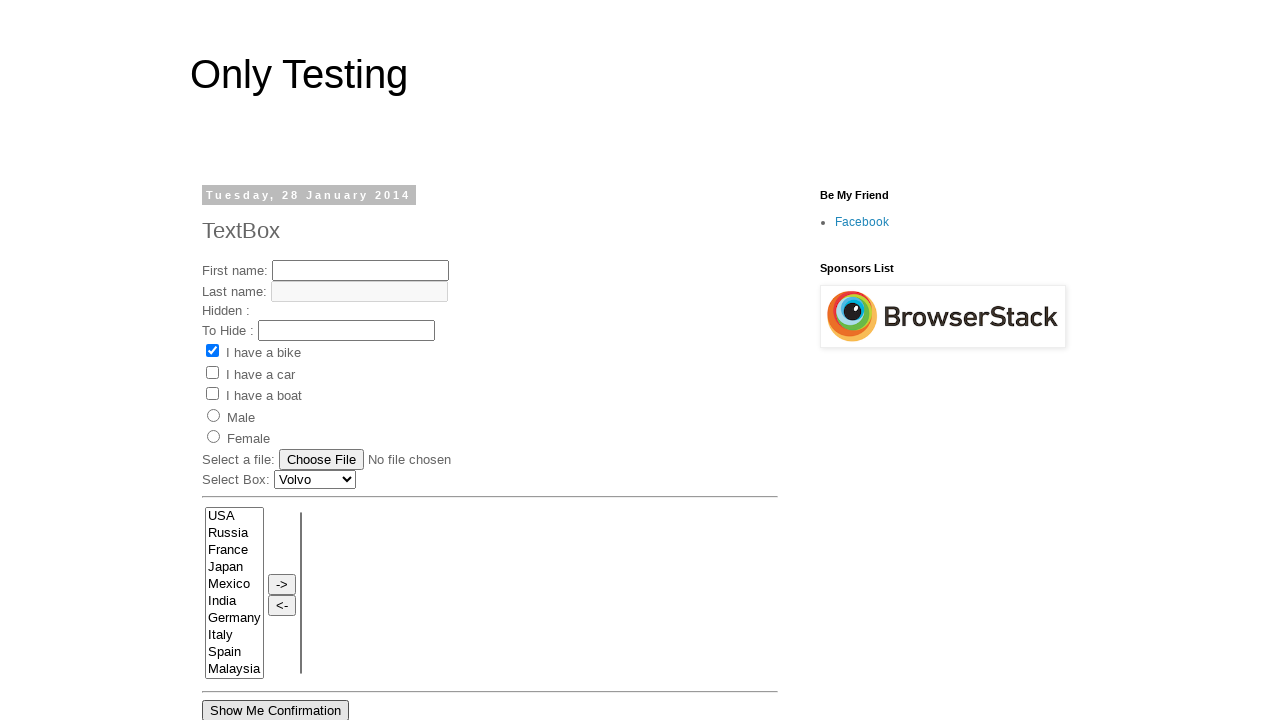